Tests the Add/Remove Elements functionality by clicking the Add Element button to create a Delete button, verifying it's visible, then clicking Delete to remove it

Starting URL: https://the-internet.herokuapp.com

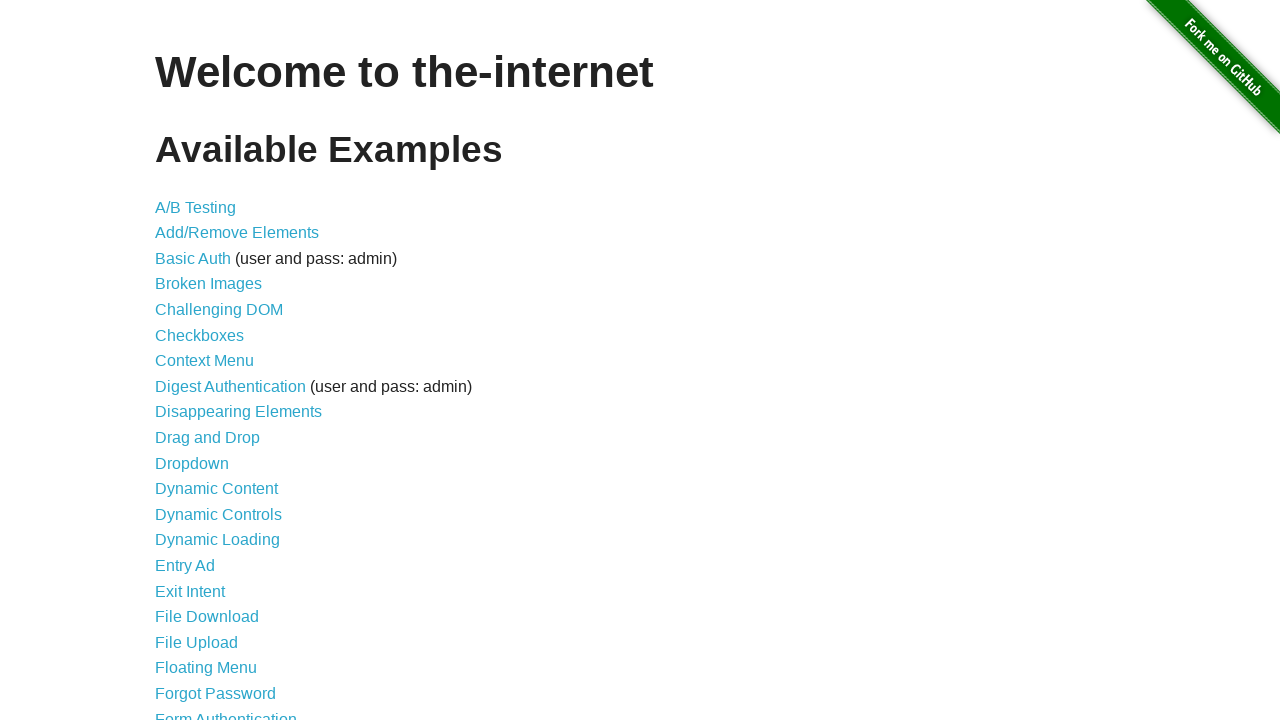

Clicked on Add/Remove Elements link at (237, 233) on a:text('Add/Remove Elements')
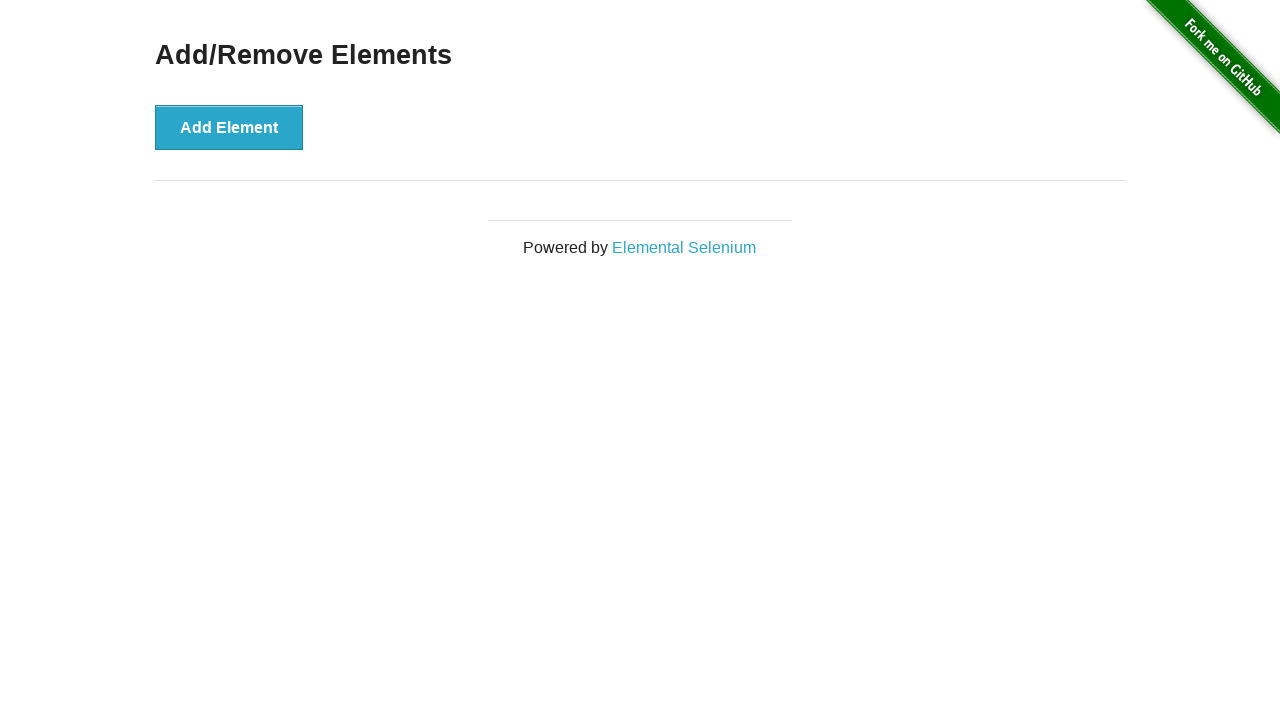

Clicked Add Element button to create a Delete button at (229, 127) on button:text('Add Element')
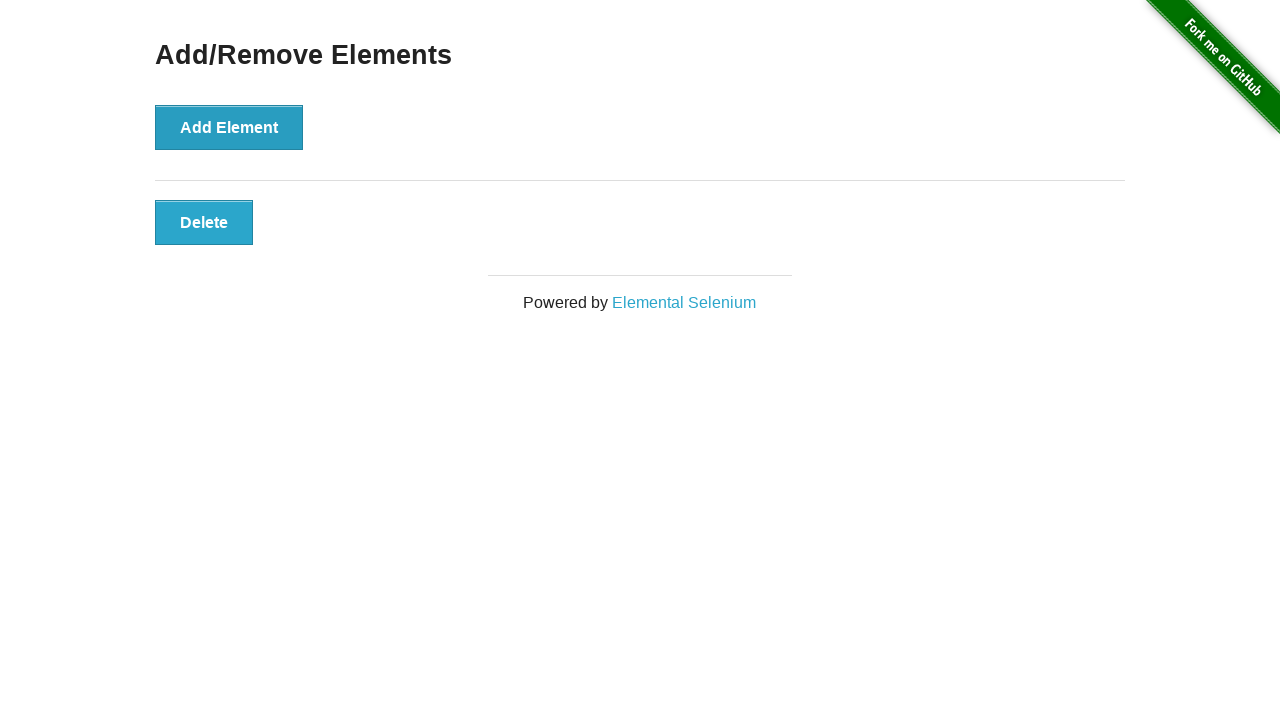

Verified Delete button is visible
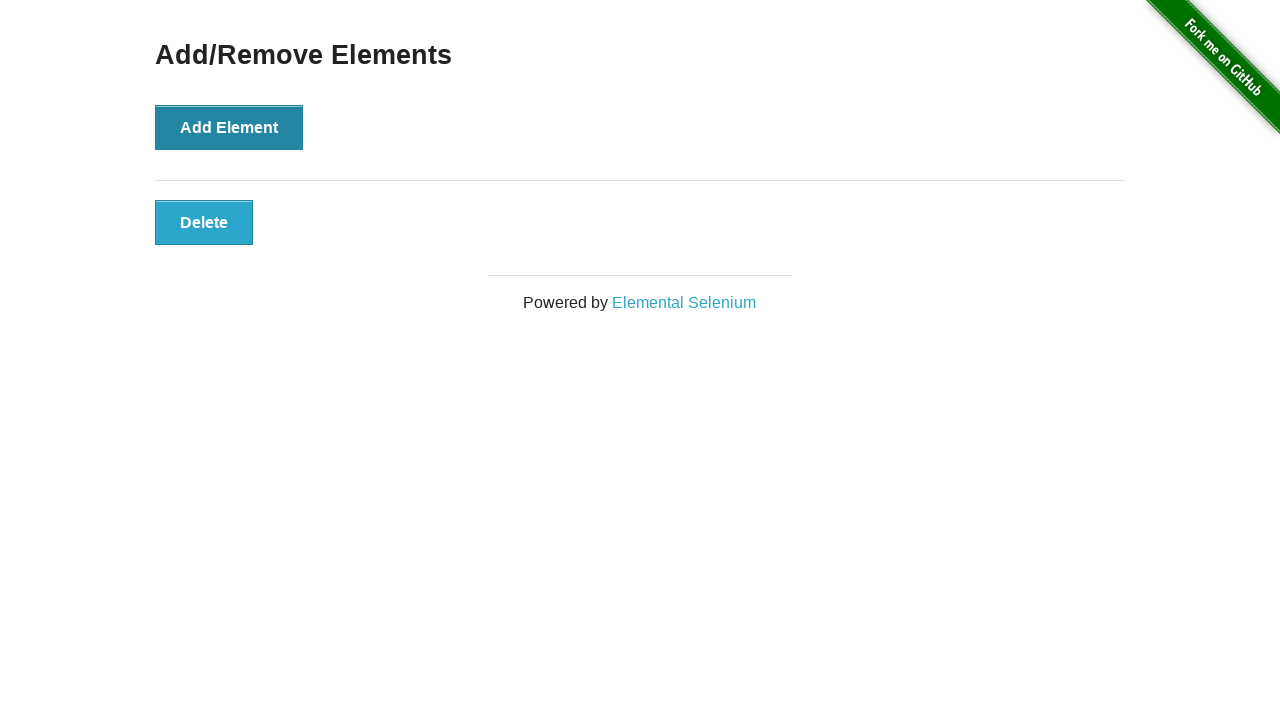

Clicked the Delete button to remove it at (204, 222) on button:text('Delete')
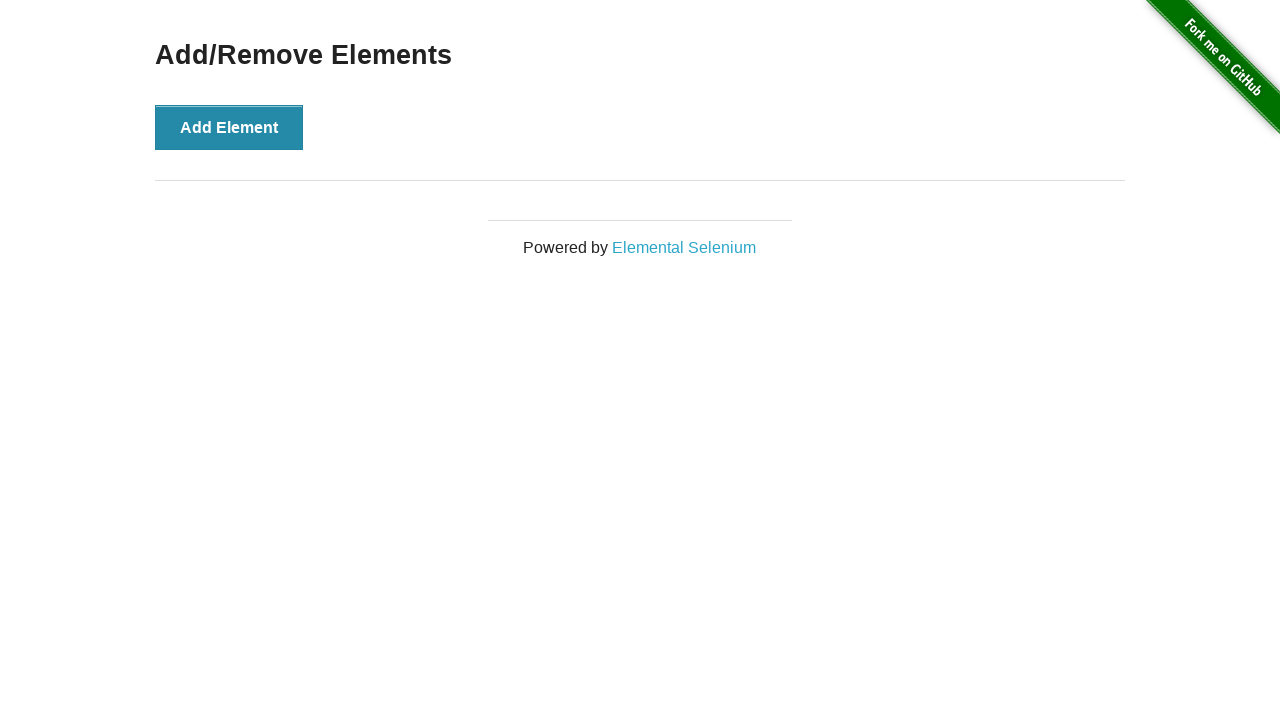

Verified the Add/Remove Elements heading is still visible
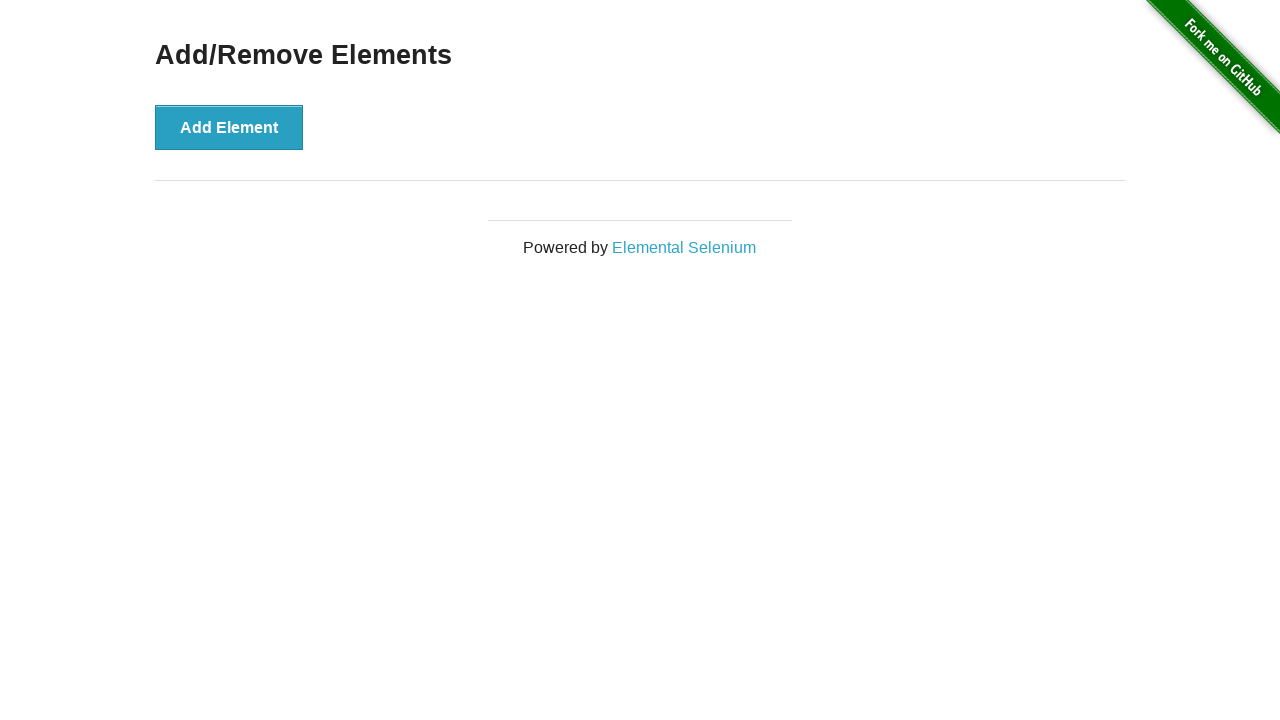

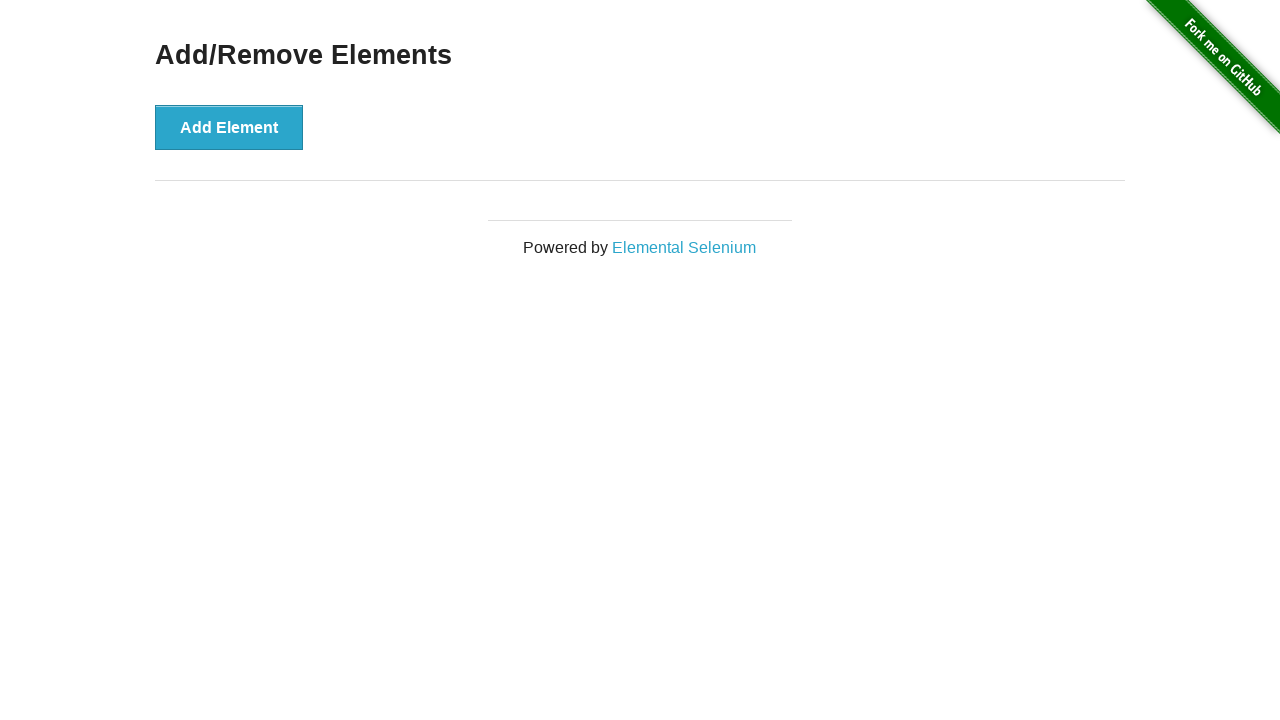